Navigates to the OrangeHRM demo login page and clicks on the "OrangeHRM, Inc" link (likely a footer/branding link)

Starting URL: https://opensource-demo.orangehrmlive.com/web/index.php/auth/login

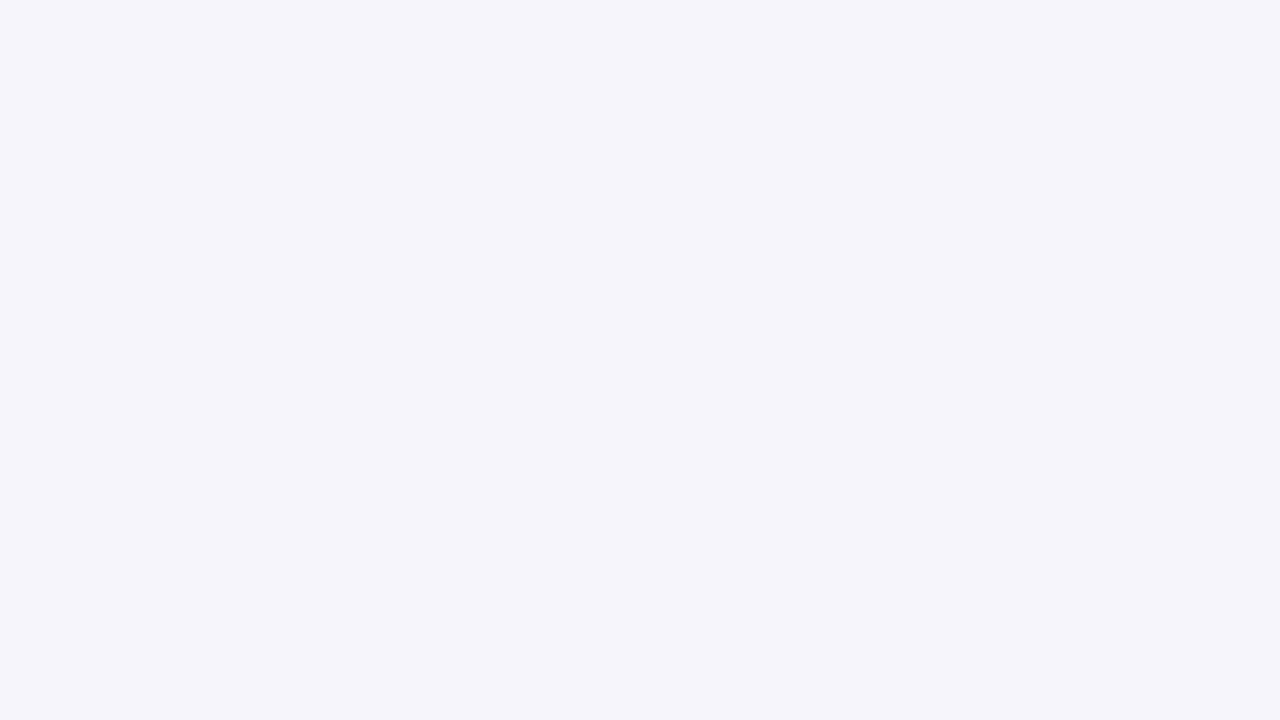

Waited for page to load with networkidle state
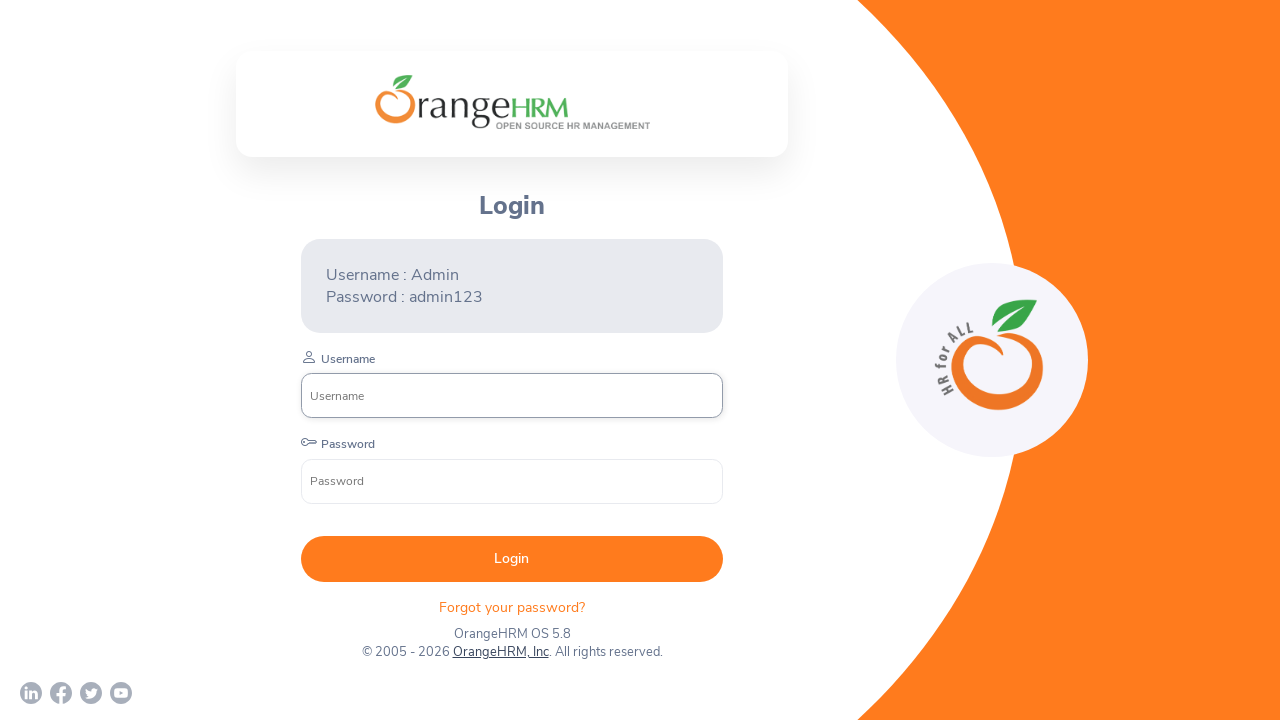

Clicked on the 'OrangeHRM, Inc' link in the footer at (500, 652) on xpath=//a[normalize-space()='OrangeHRM, Inc']
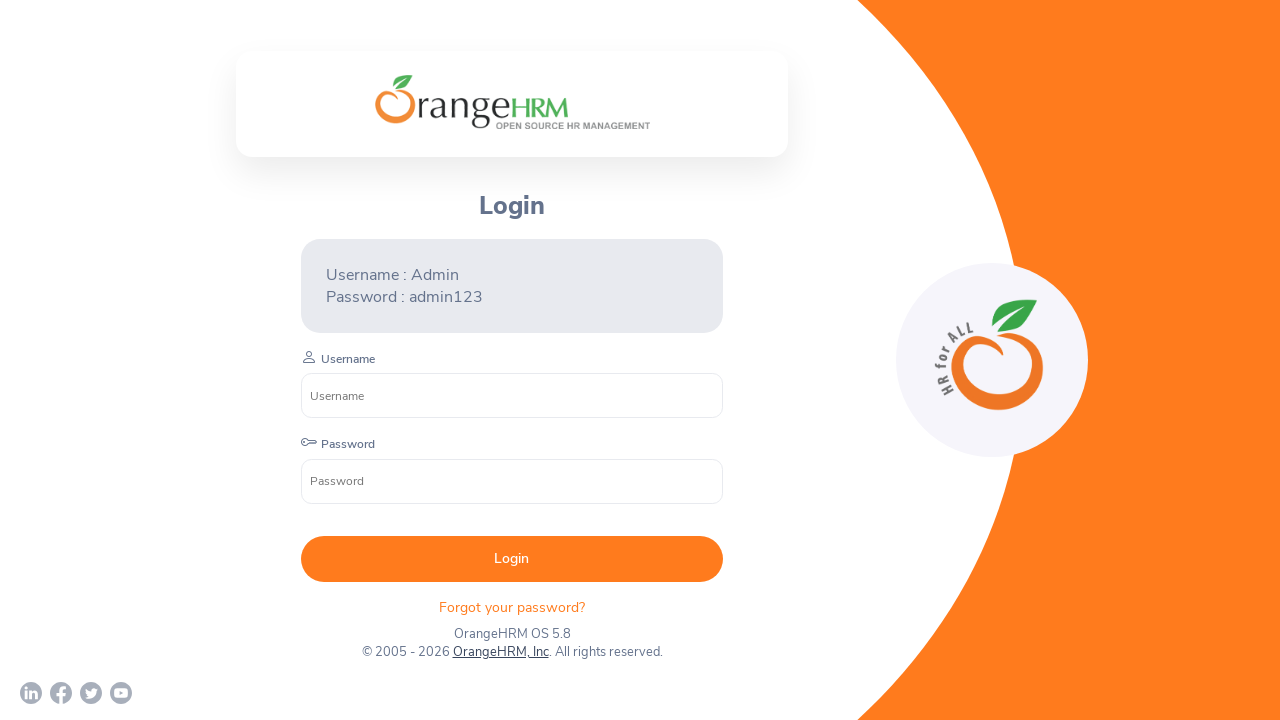

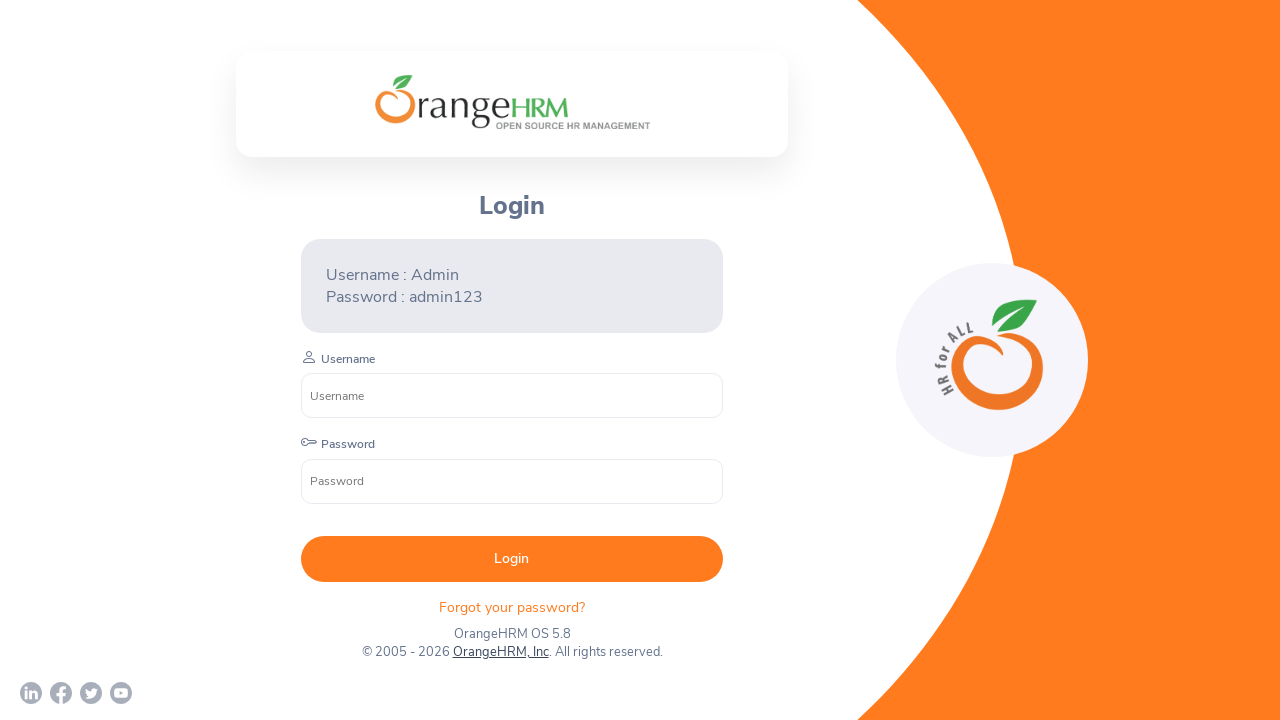